Tests keyboard shortcuts for copy-paste by entering text in one box and using Ctrl+A, Ctrl+C, Tab, and Ctrl+V to copy it to another box

Starting URL: https://text-compare.com/

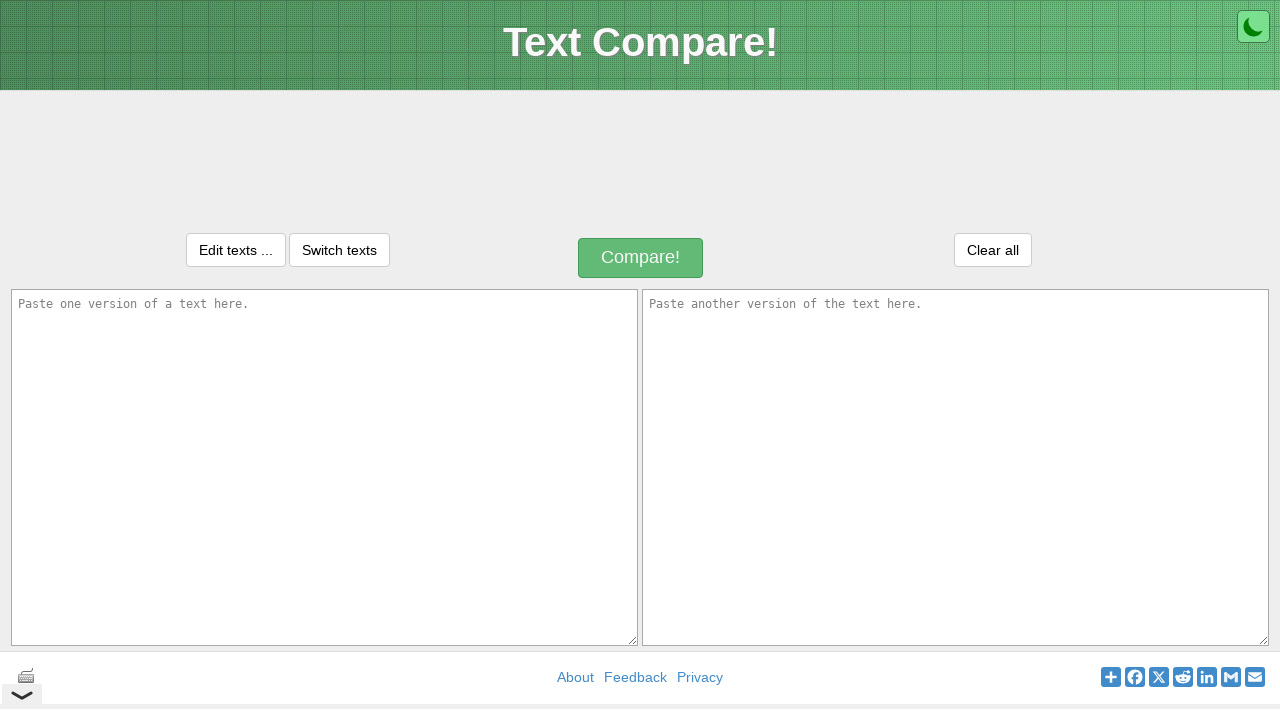

Filled first textarea with 'Shri Swami Samarth' on textarea#inputText1
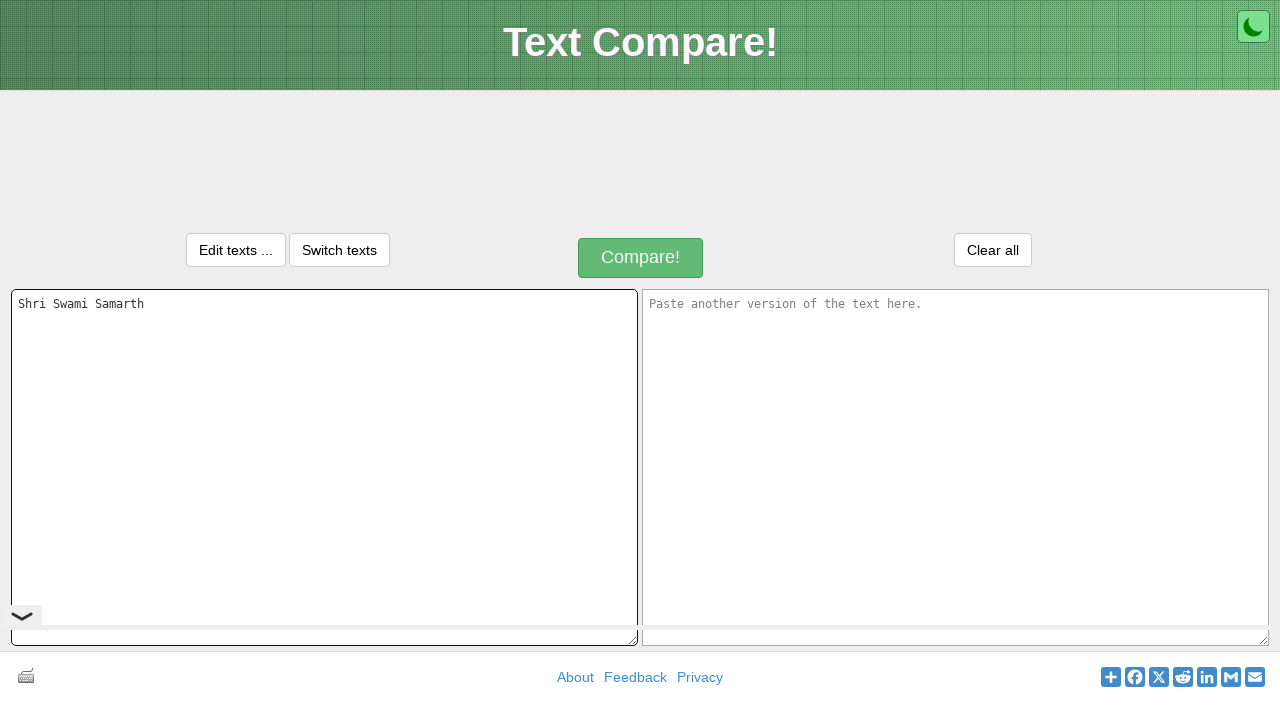

Waited 1000ms for text to be entered
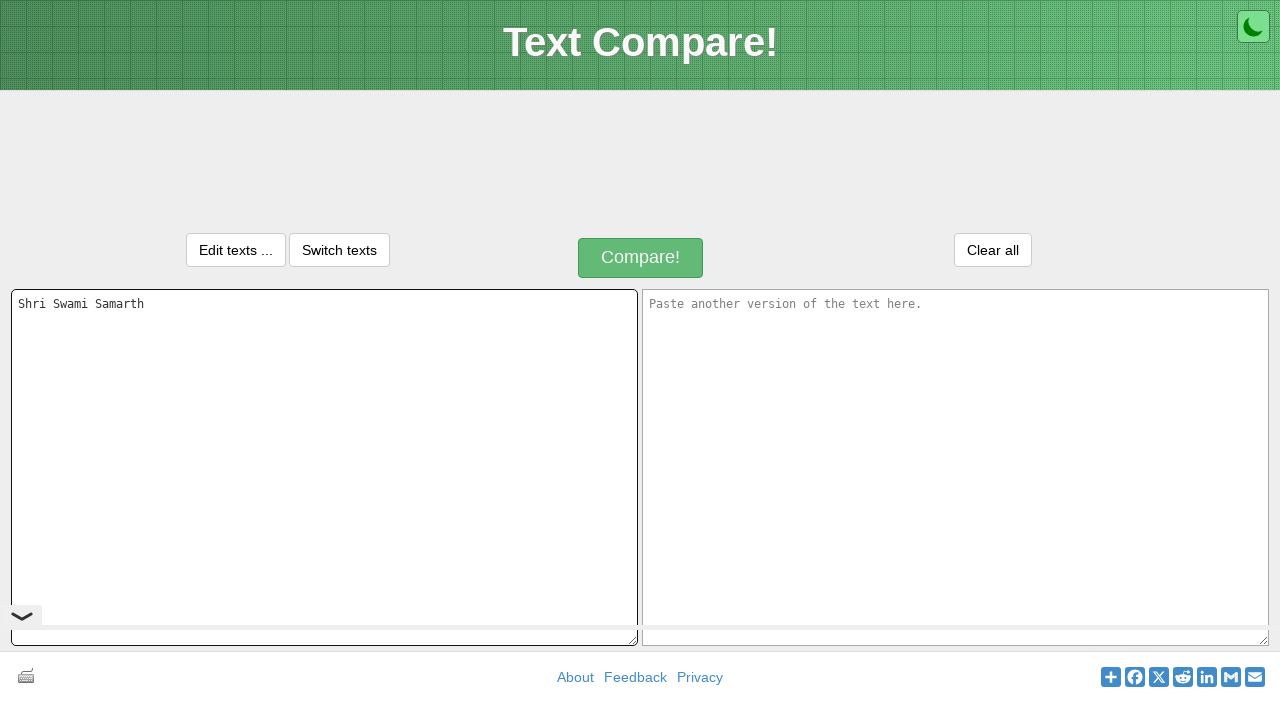

Clicked on first textarea to focus it at (324, 467) on textarea#inputText1
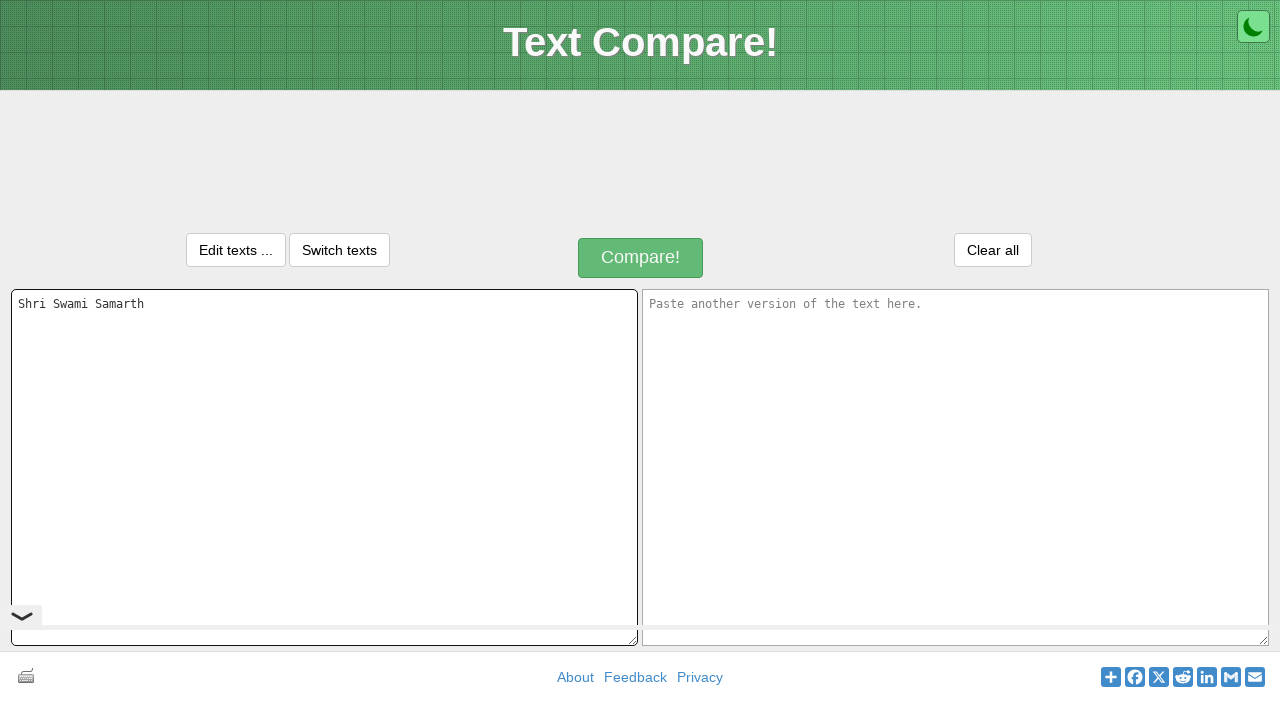

Pressed Ctrl+A to select all text
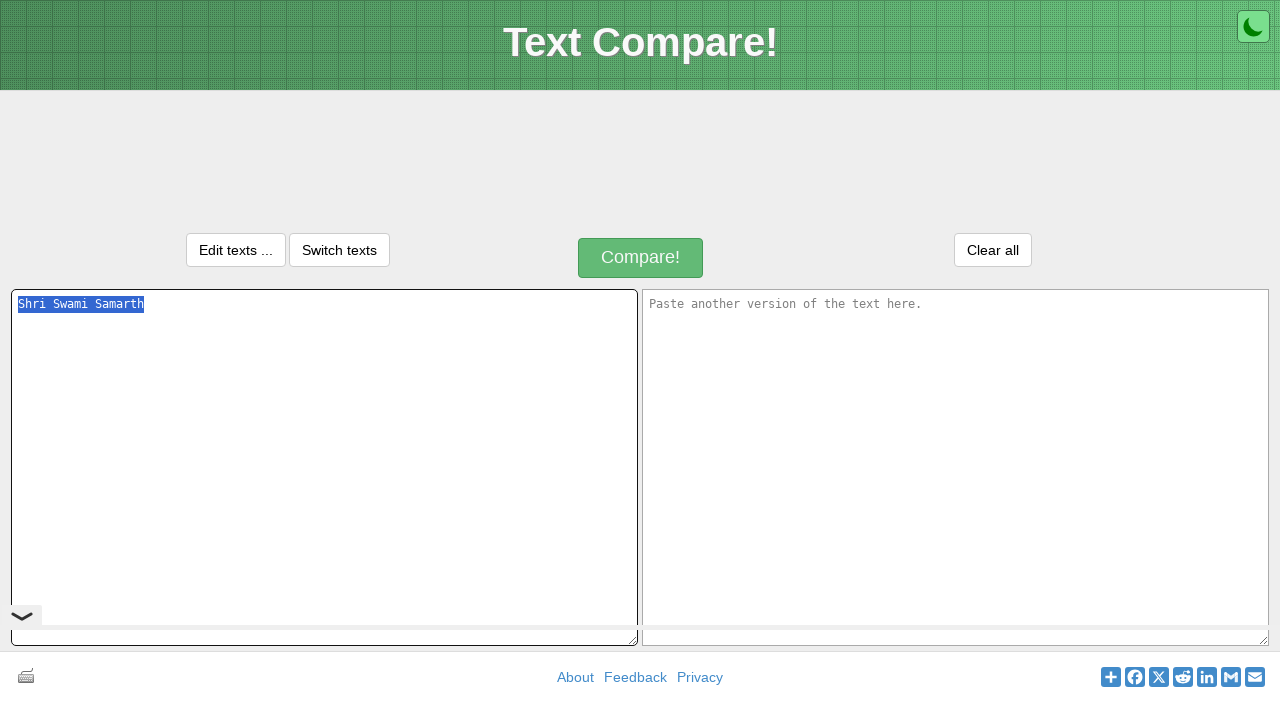

Waited 500ms for text selection
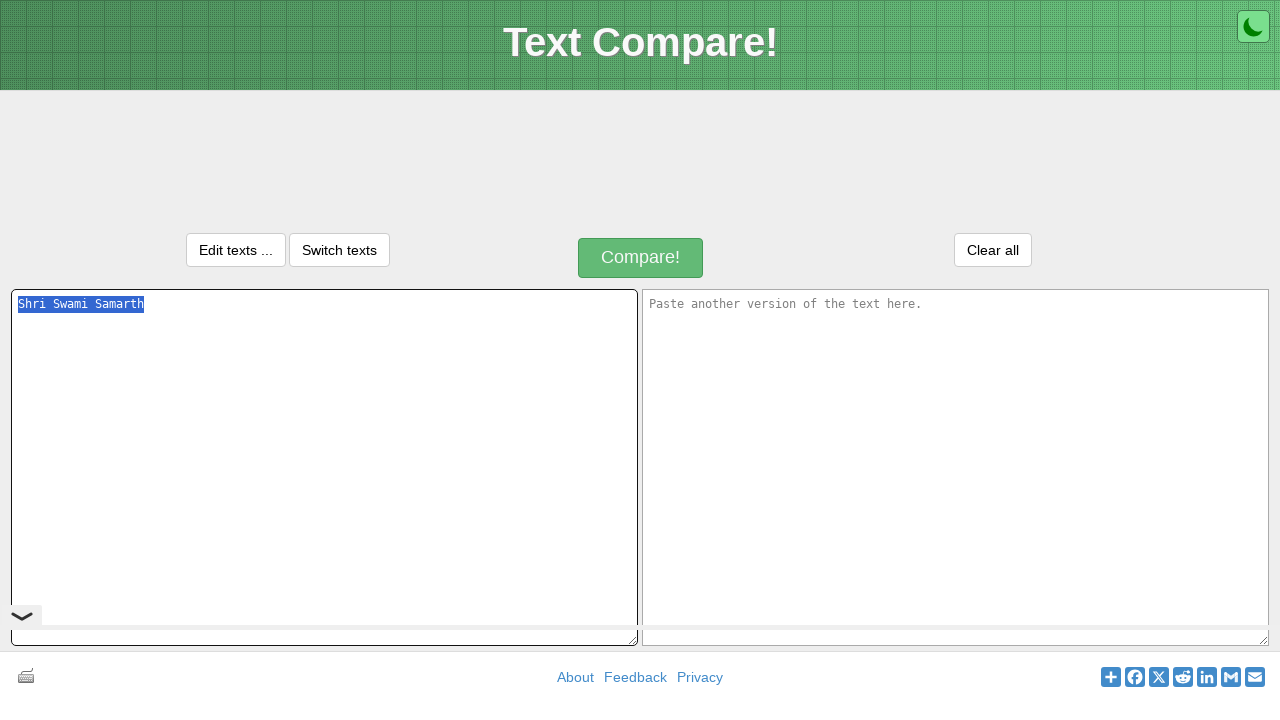

Pressed Ctrl+C to copy selected text
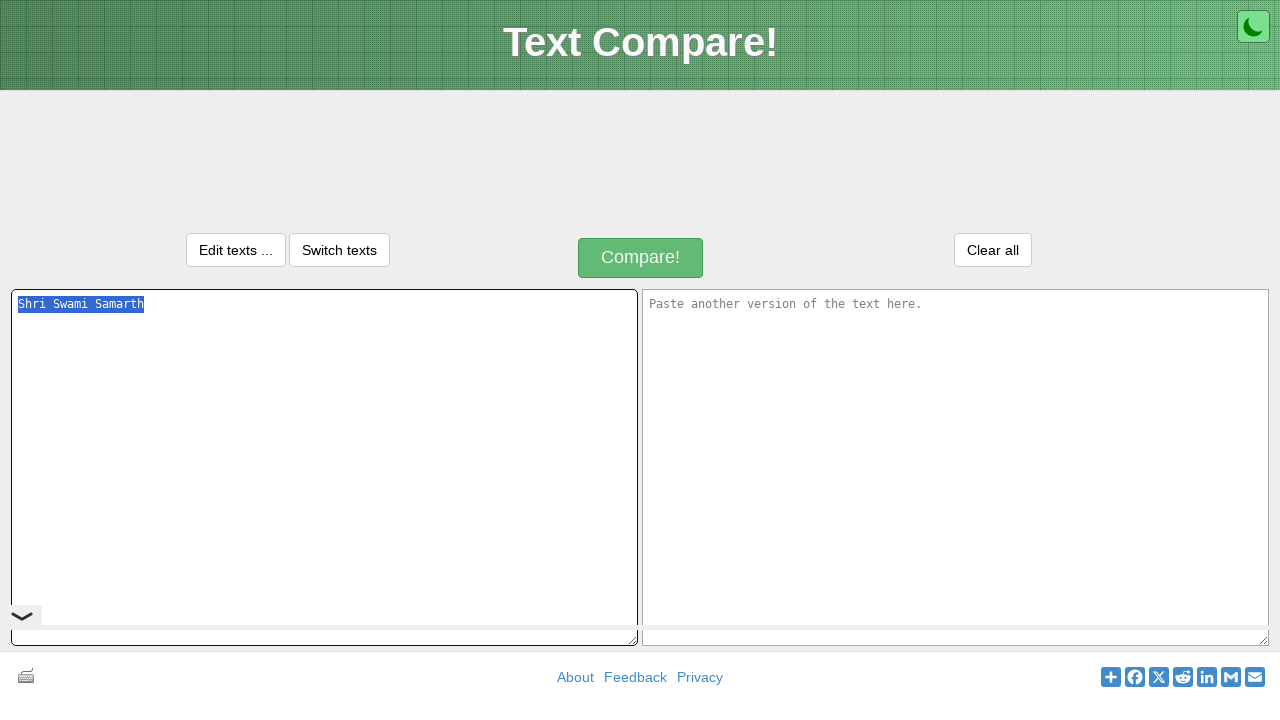

Waited 500ms for copy operation
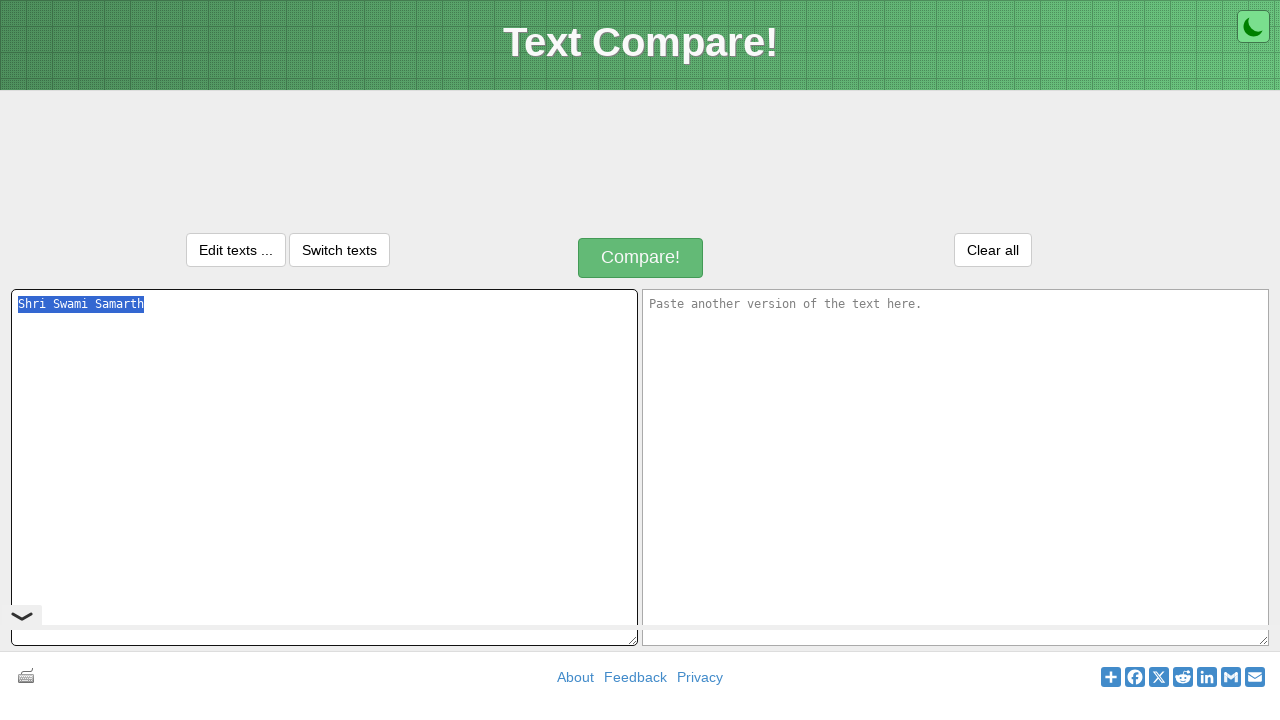

Pressed Tab to move to second textarea
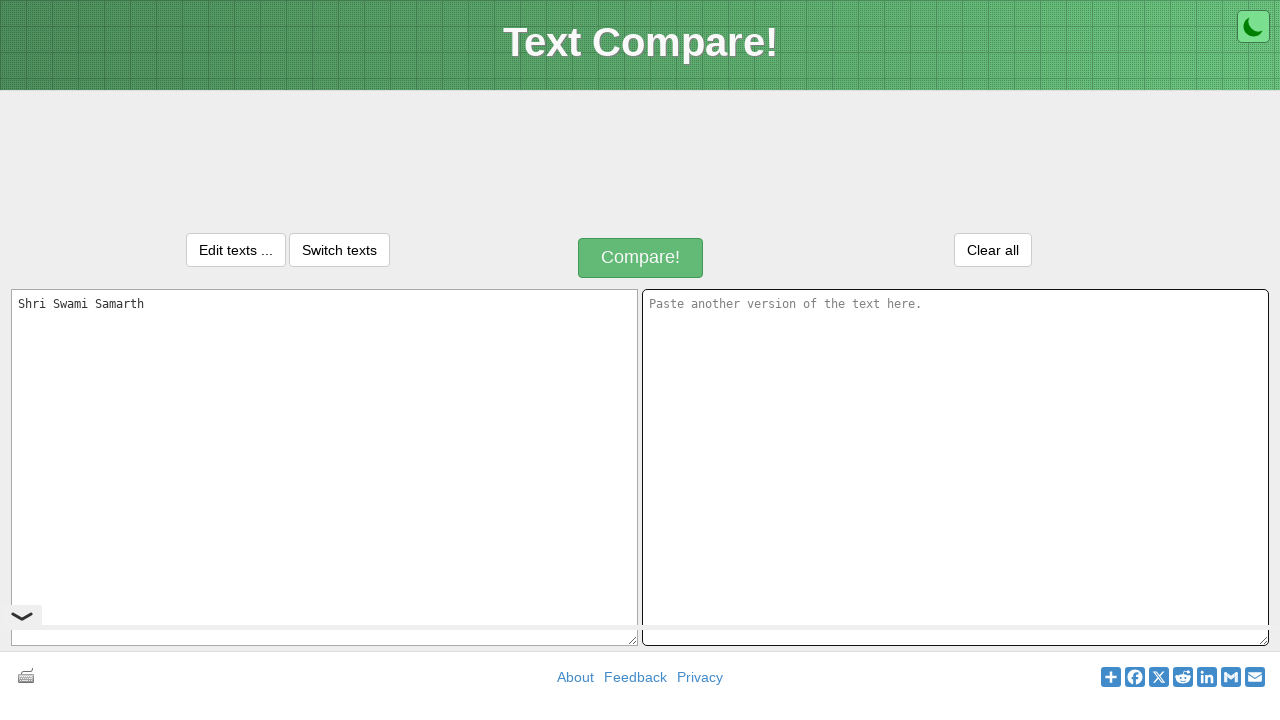

Waited 500ms for focus to move to next field
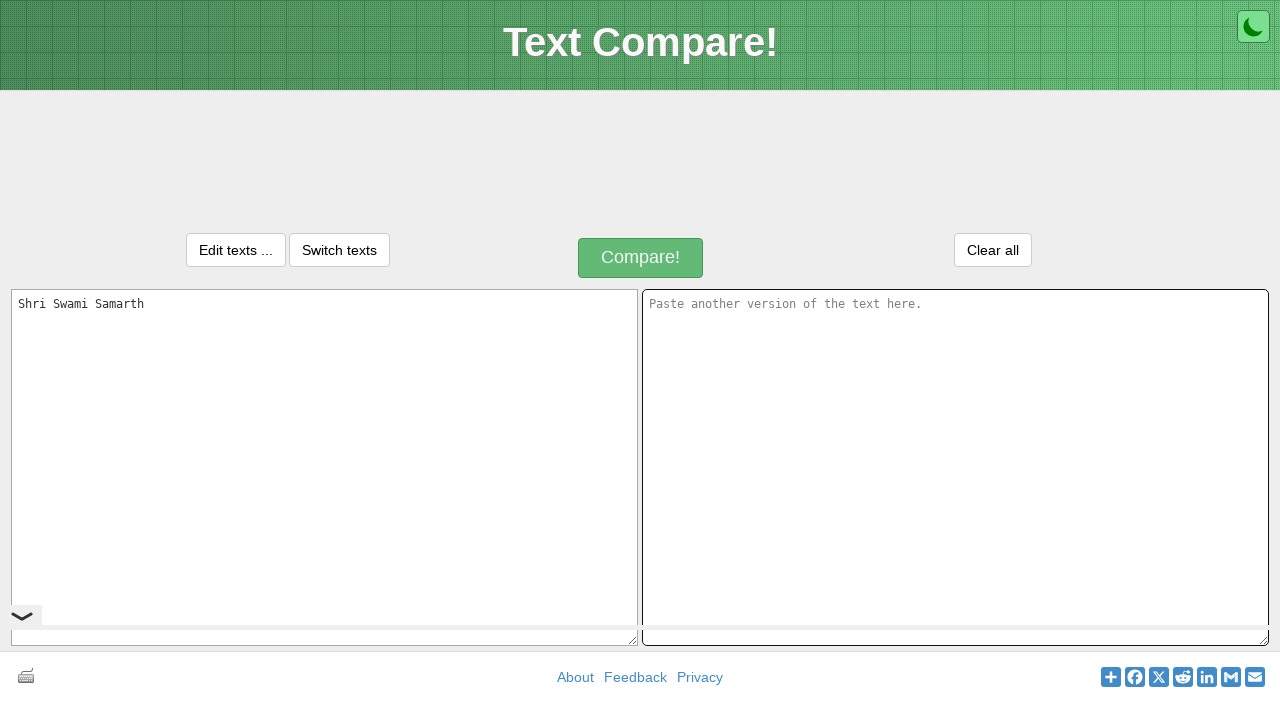

Pressed Ctrl+V to paste text into second textarea
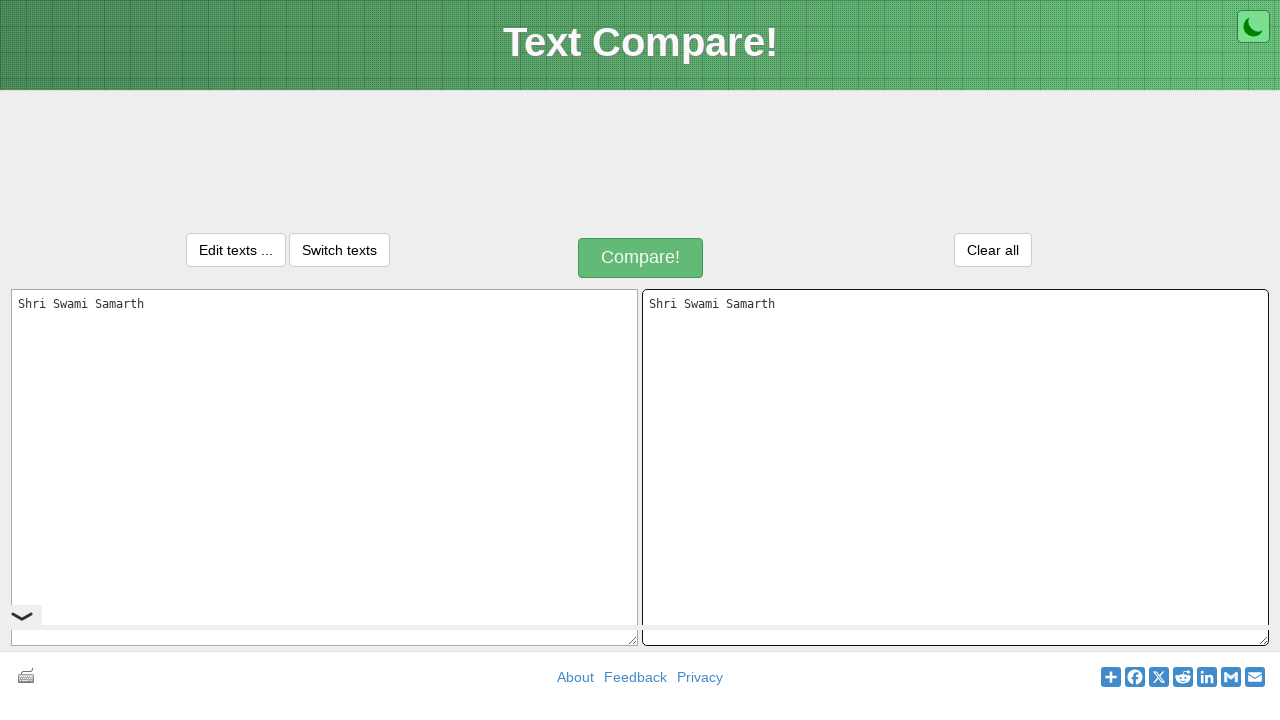

Waited 1000ms for paste operation to complete
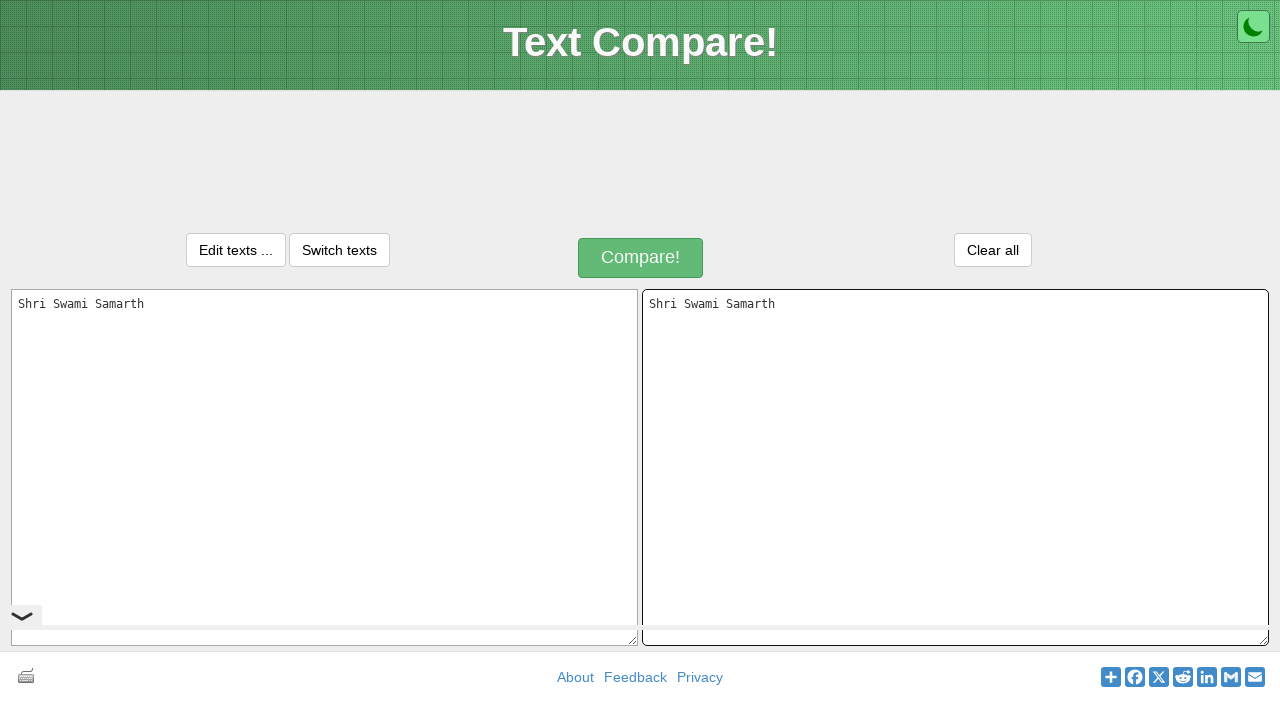

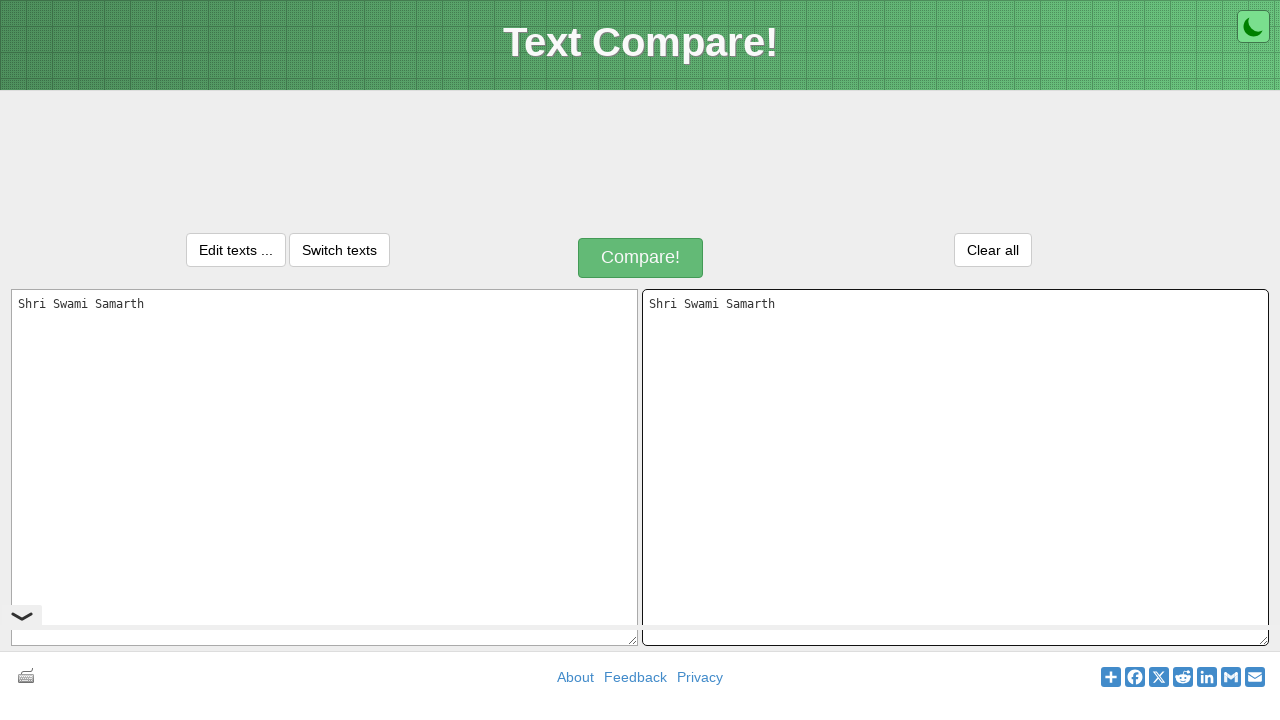